Tests alert functionality by navigating to alert page and accepting an alert dialog

Starting URL: https://www.qa-practice.com/elements/input/simple

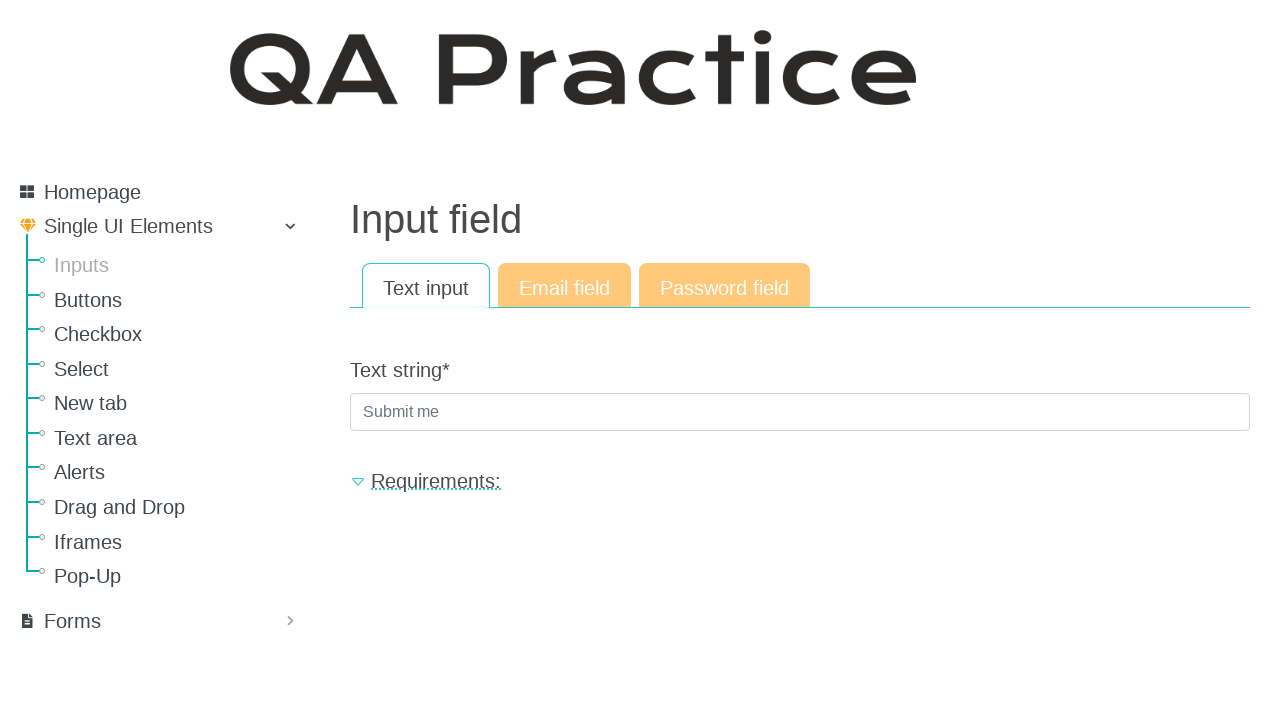

Clicked link to navigate to alert section at (180, 473) on a[href="/elements/alert"]
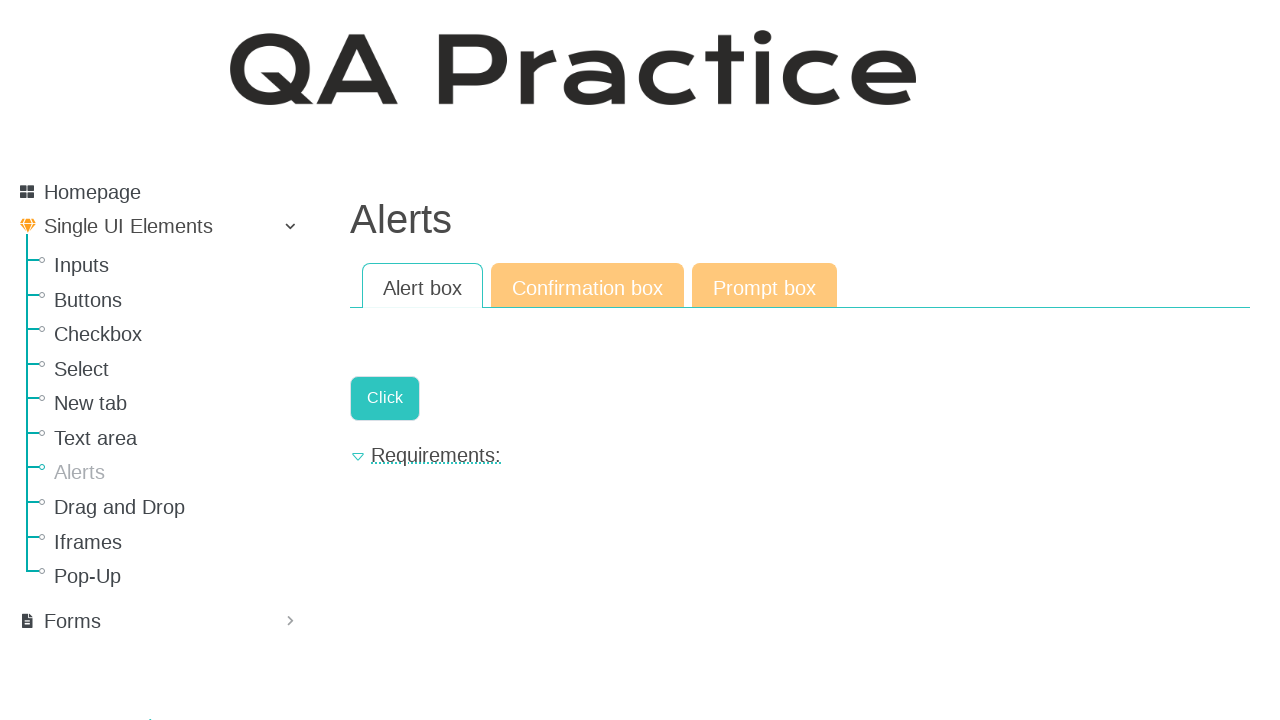

Set up dialog listener to accept alert
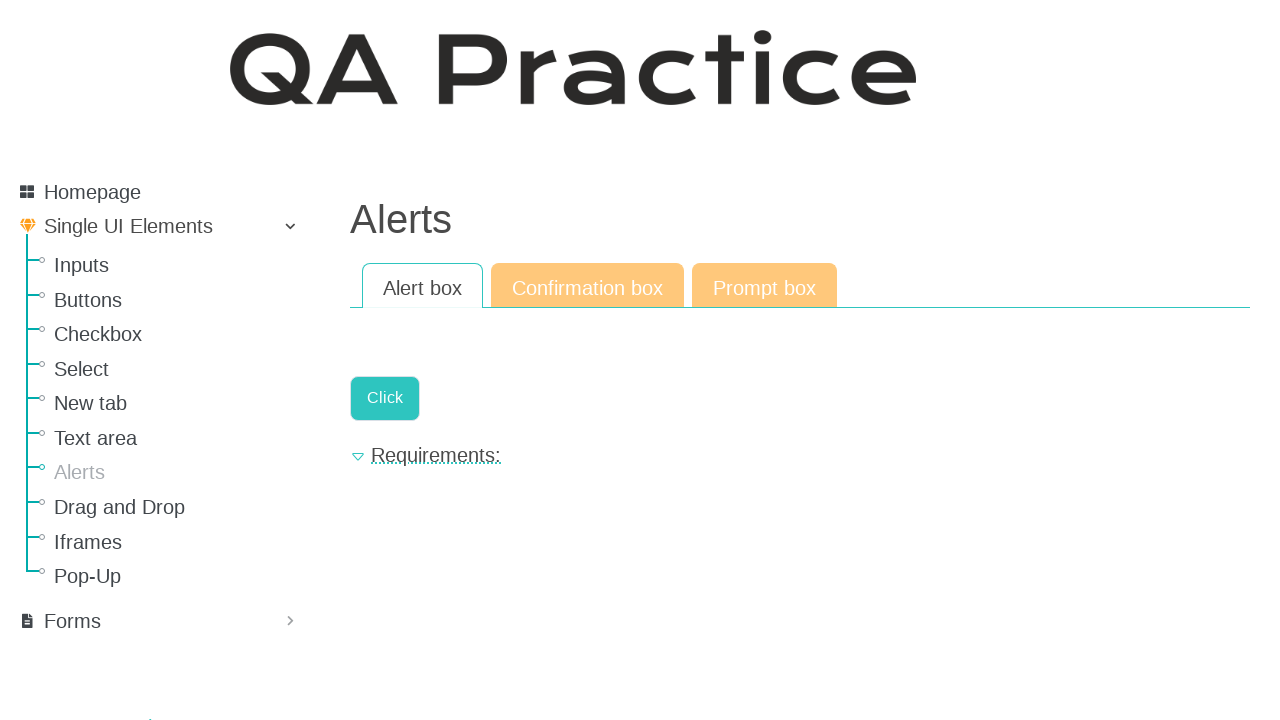

Clicked link to trigger alert dialog at (385, 398) on a[href="#"]
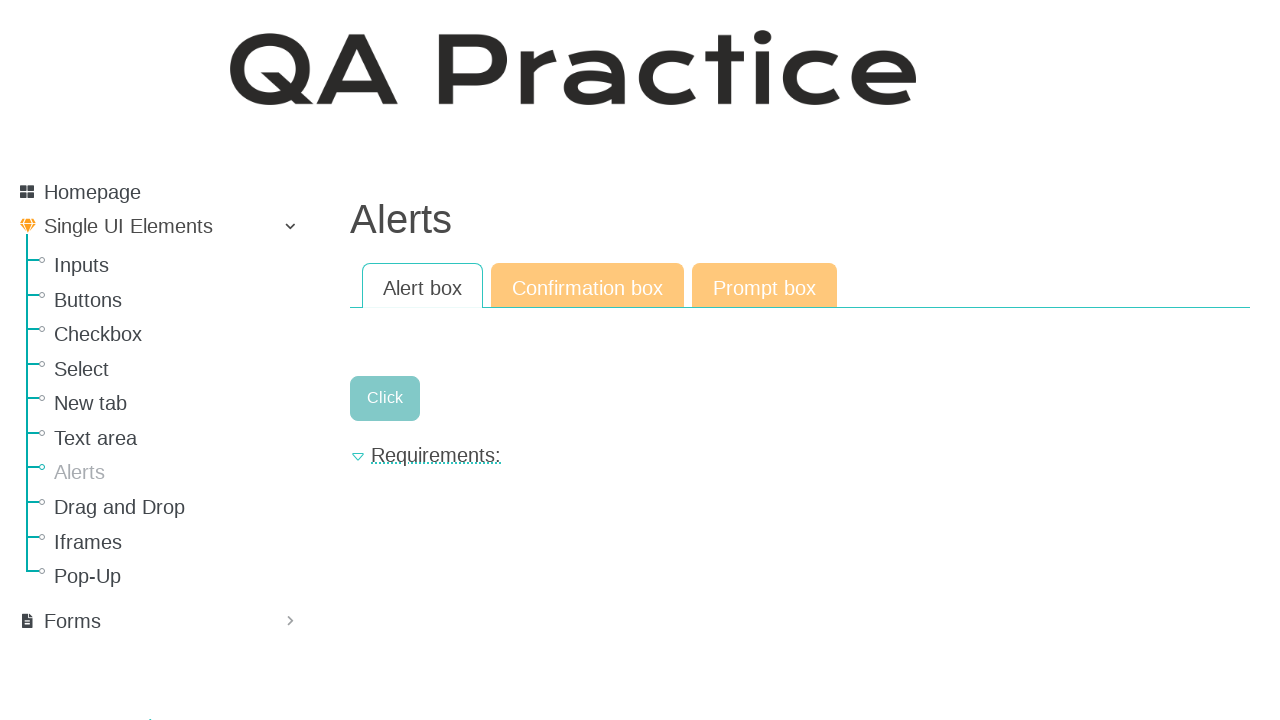

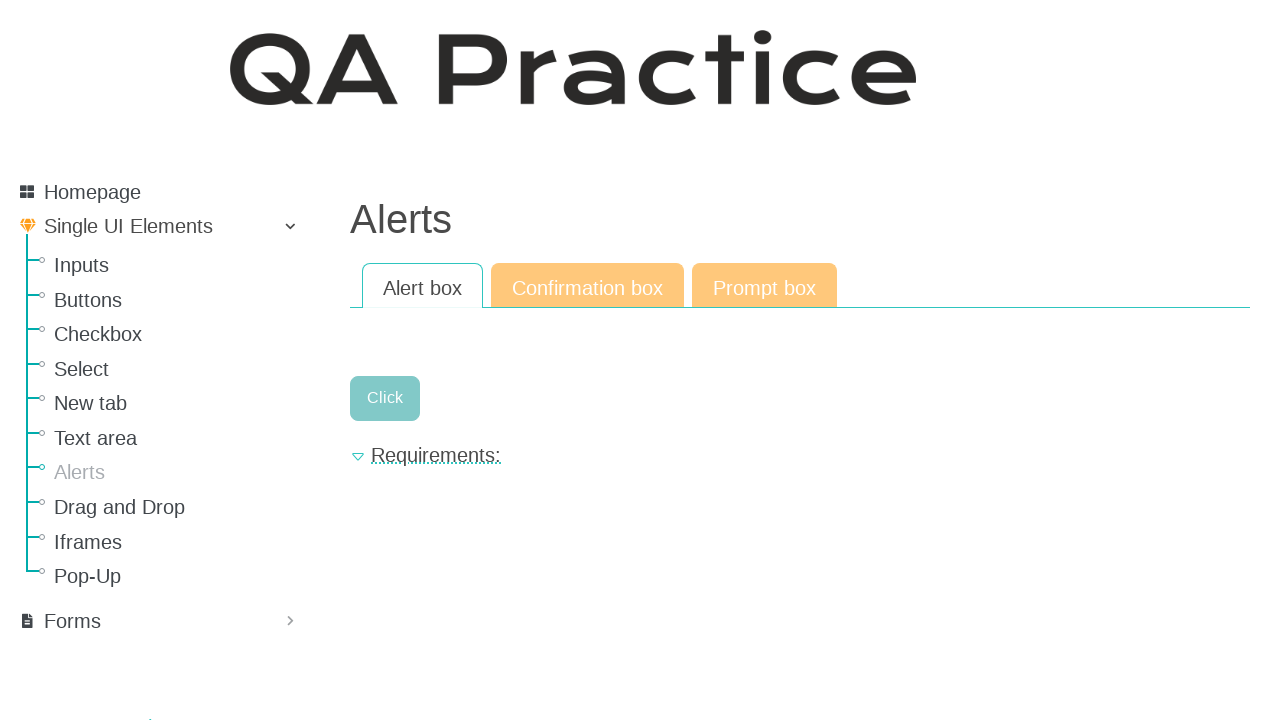